Verifies that the page source does not contain absolute width values greater than mobile width at 360px viewport

Starting URL: https://ita-social-projects.github.io/GreenCityClient/

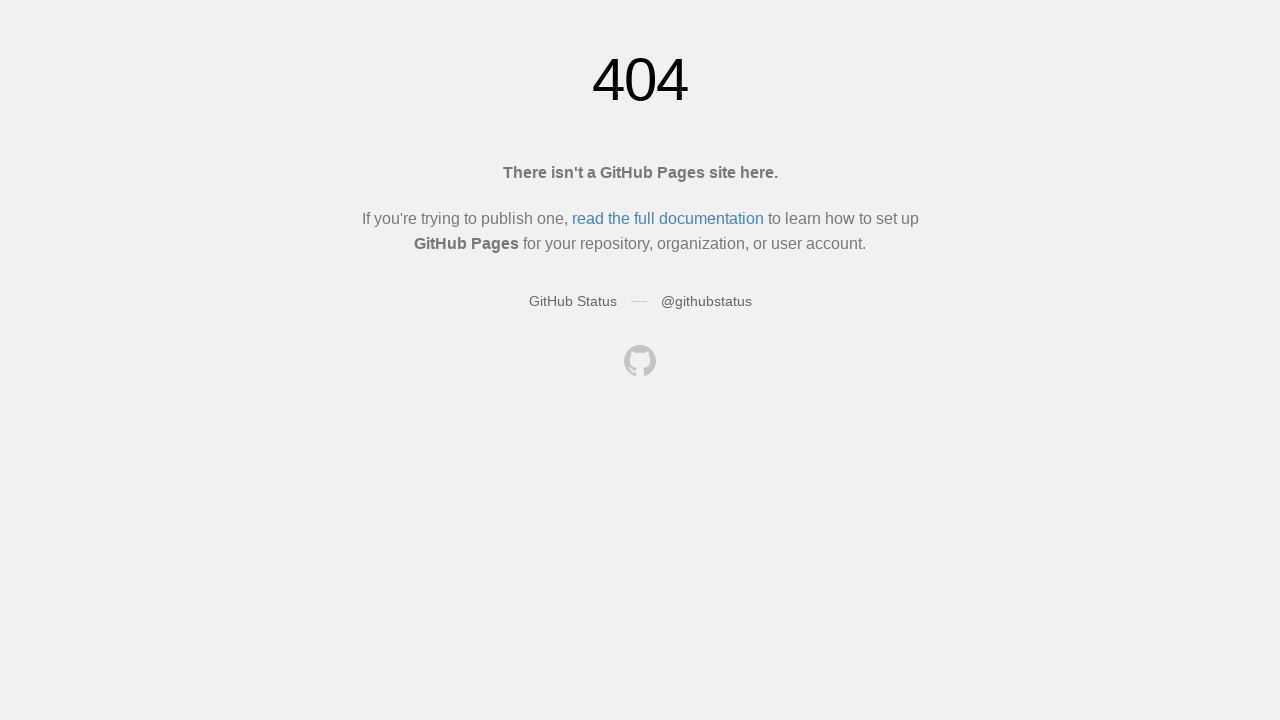

Set viewport to mobile width (360px x 800px)
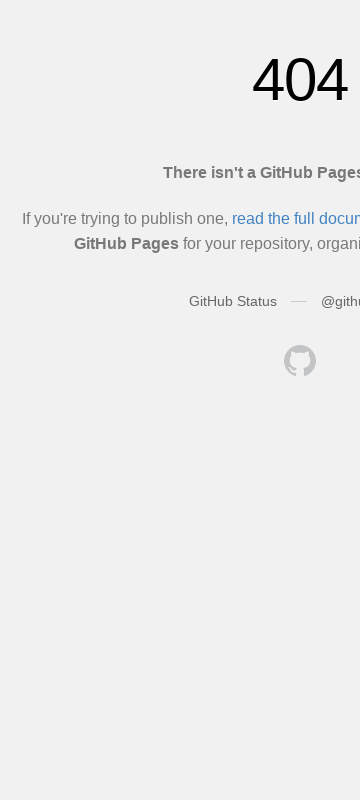

Page loaded with networkidle state
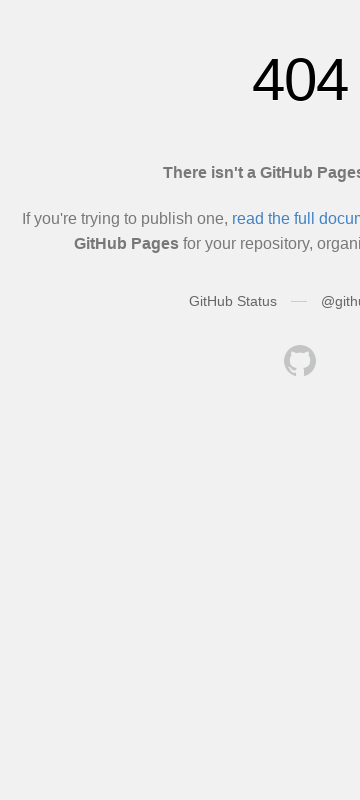

Retrieved page source code to verify absence of absolute width values greater than 360px
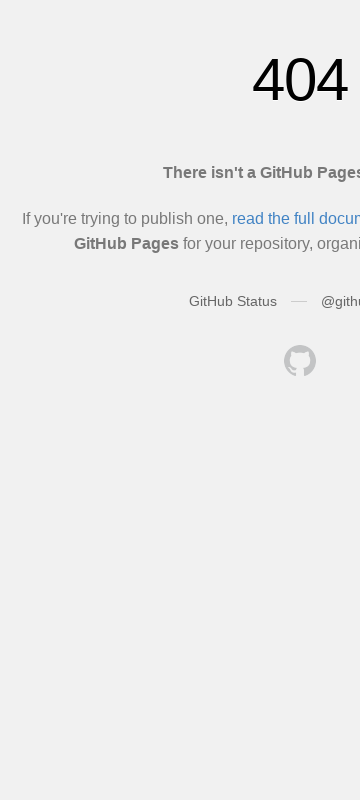

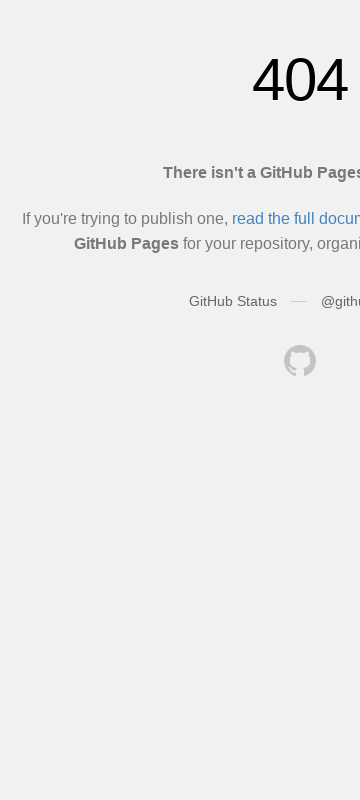